Navigates to the inputs page by clicking on the inputs link from the main page

Starting URL: http://the-internet.herokuapp.com

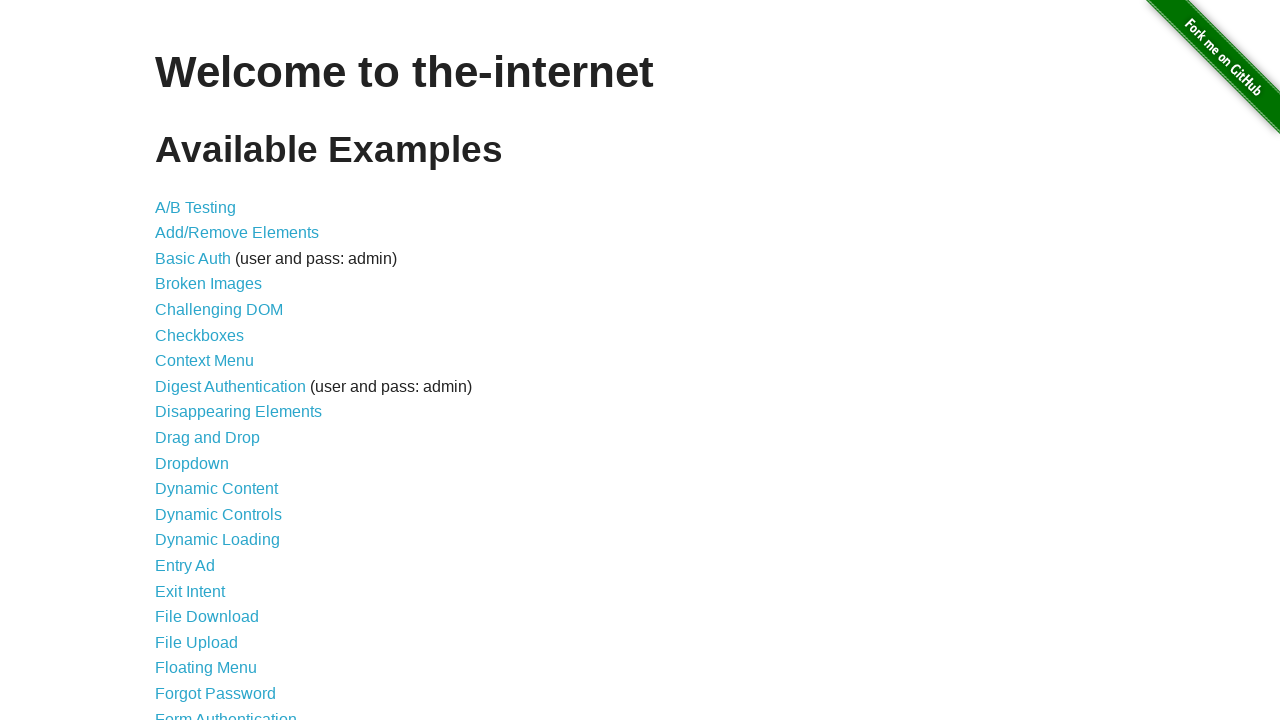

Clicked on the inputs link from the main page at (176, 361) on xpath=/html/body/div[2]/div/ul/li[27]/a
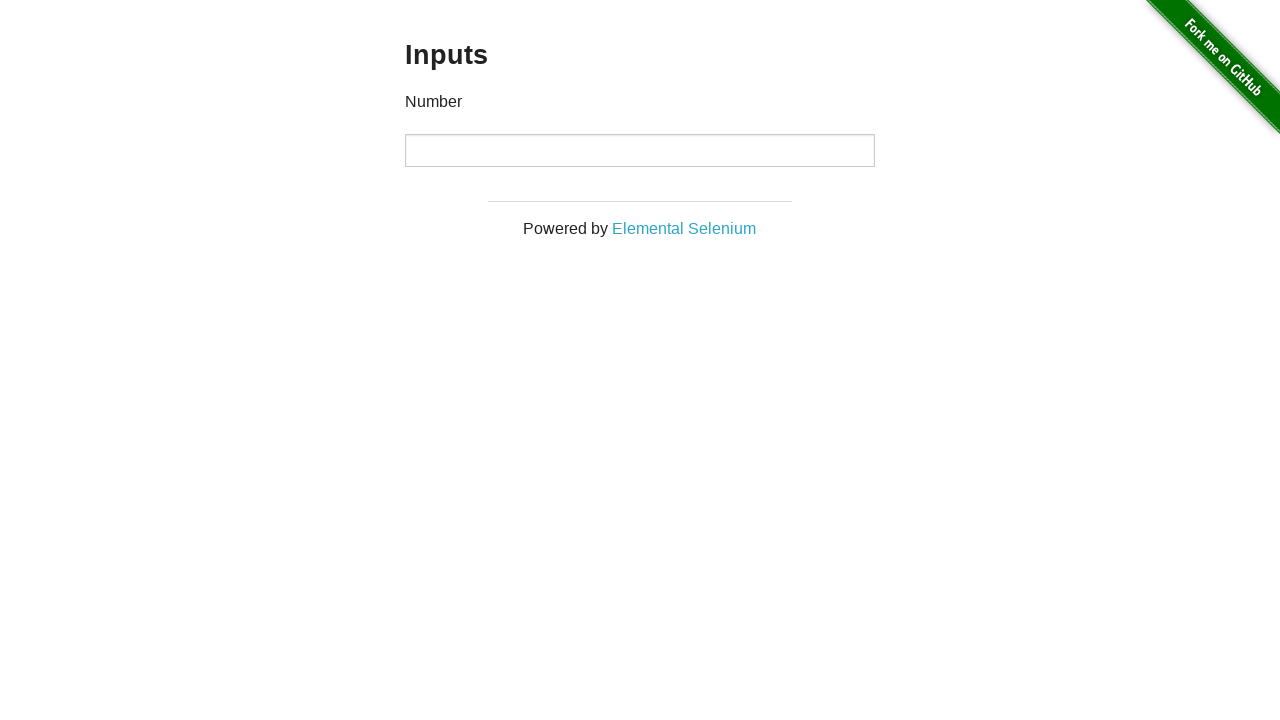

Waited for inputs page to load completely
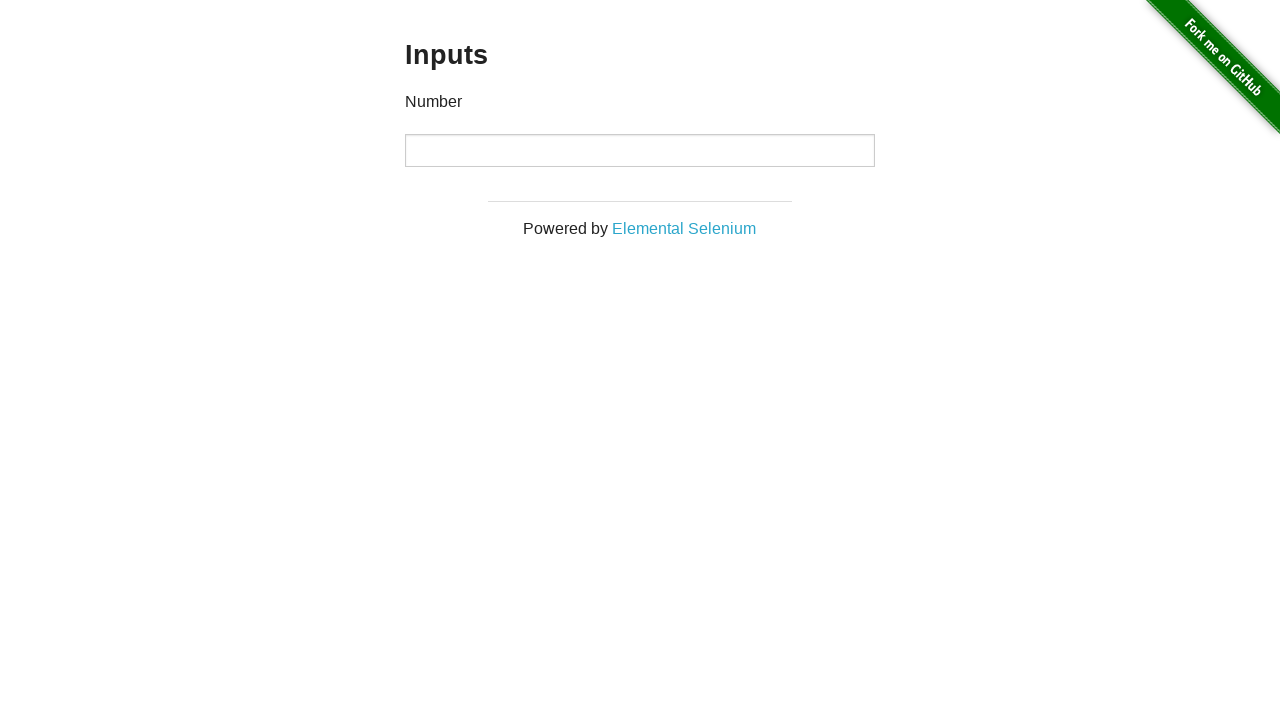

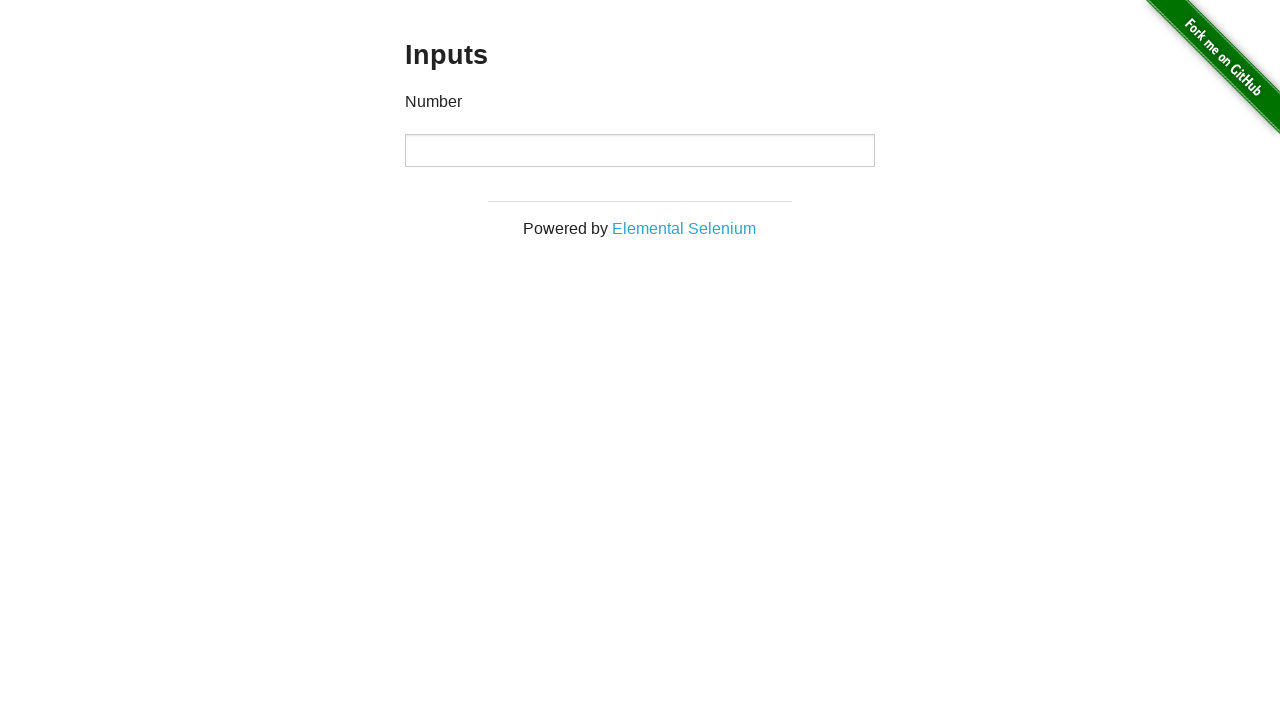